Tests a registration form by filling in first name, last name, and email fields using JavaScript execution, then submitting the form and verifying successful registration message

Starting URL: http://suninjuly.github.io/registration1.html

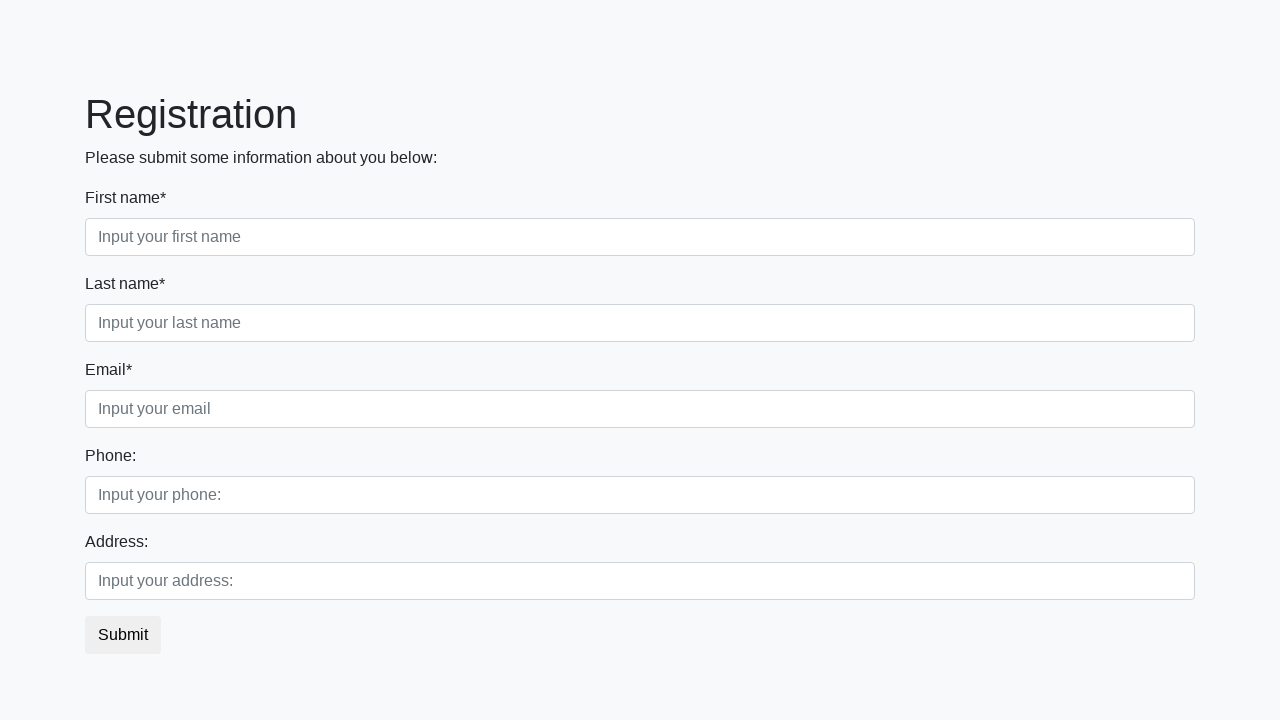

Executed JavaScript to fill registration form fields (first name, last name, email) and submitted the form
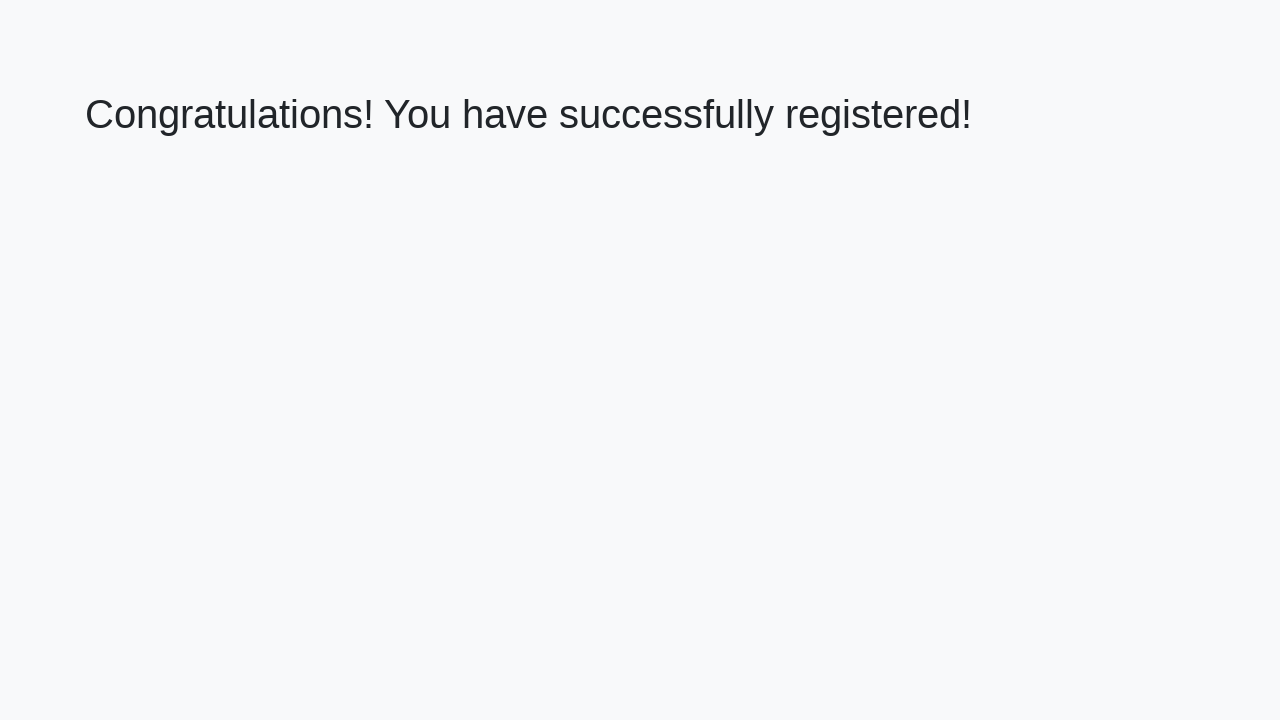

Waited for registration confirmation page to load (h1 element appeared)
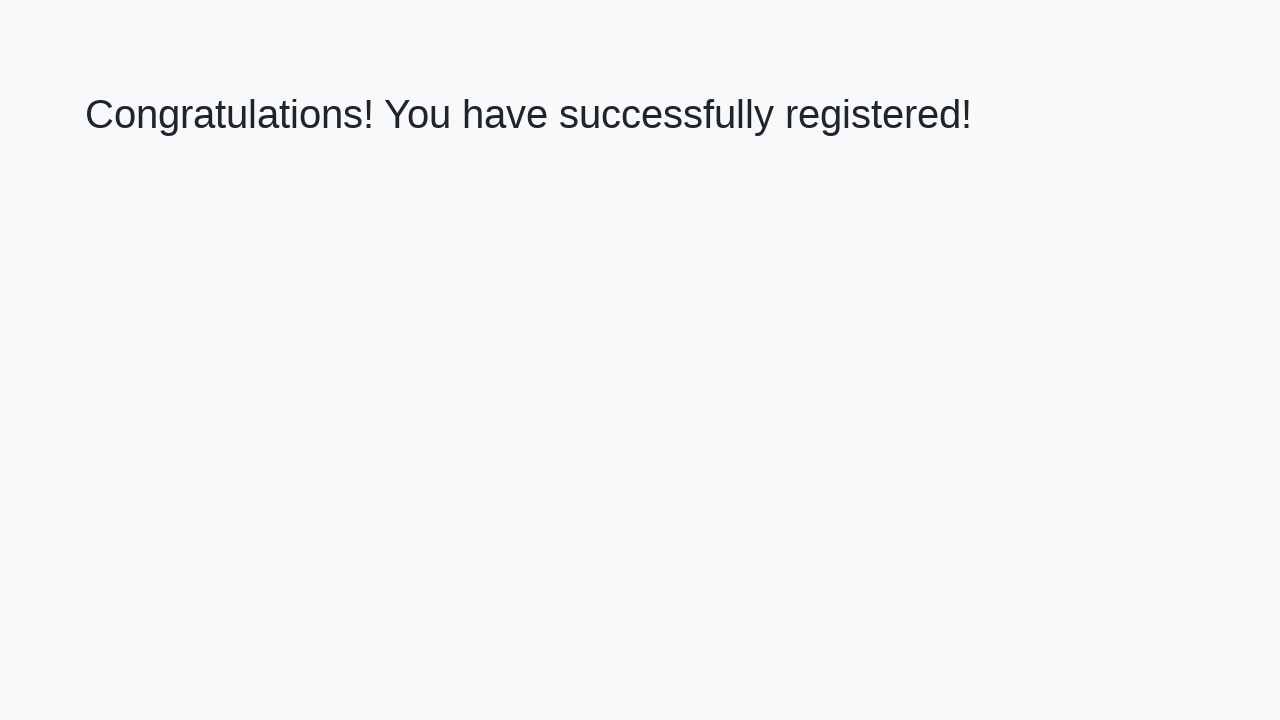

Located the h1 element containing the success message
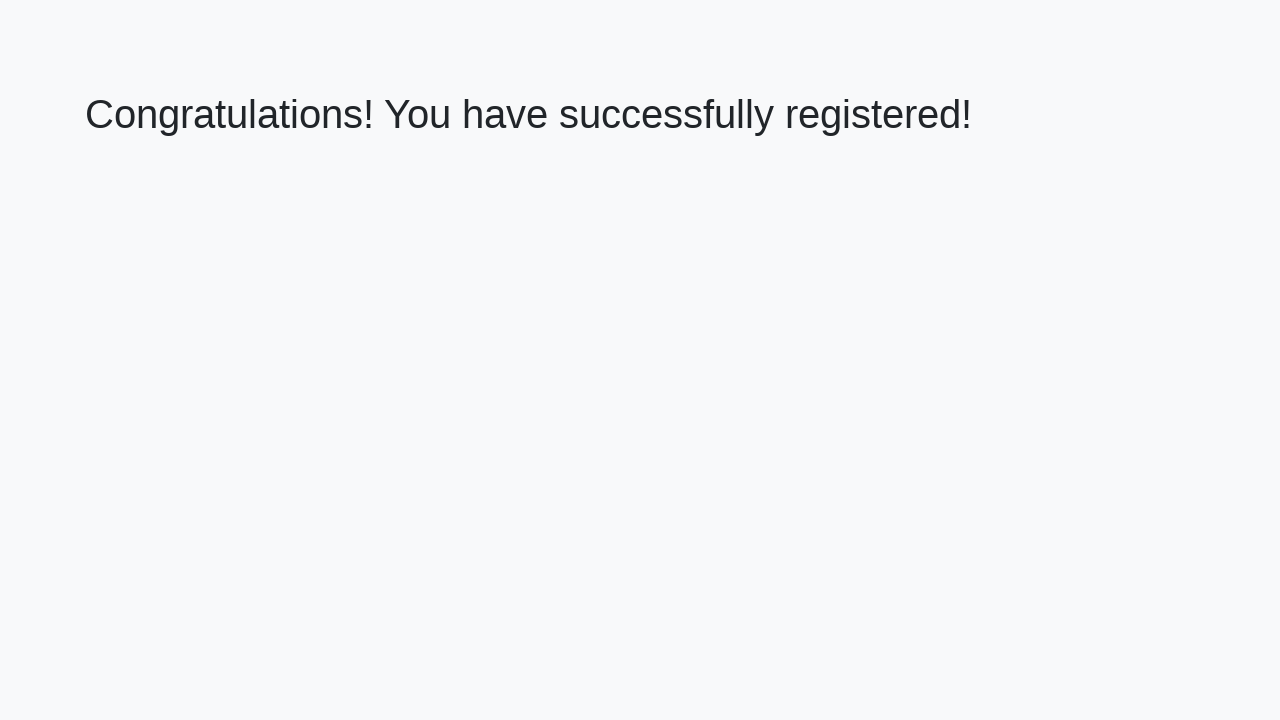

Extracted success message text content
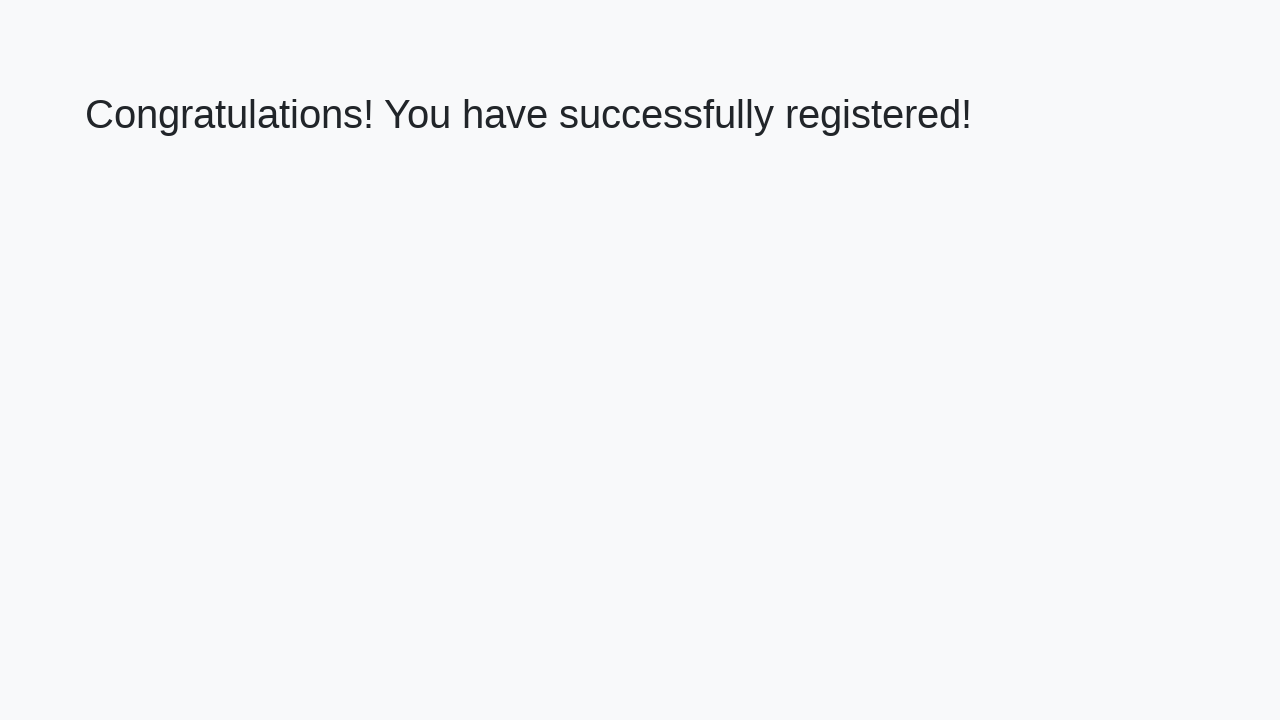

Verified registration success: message matches expected text
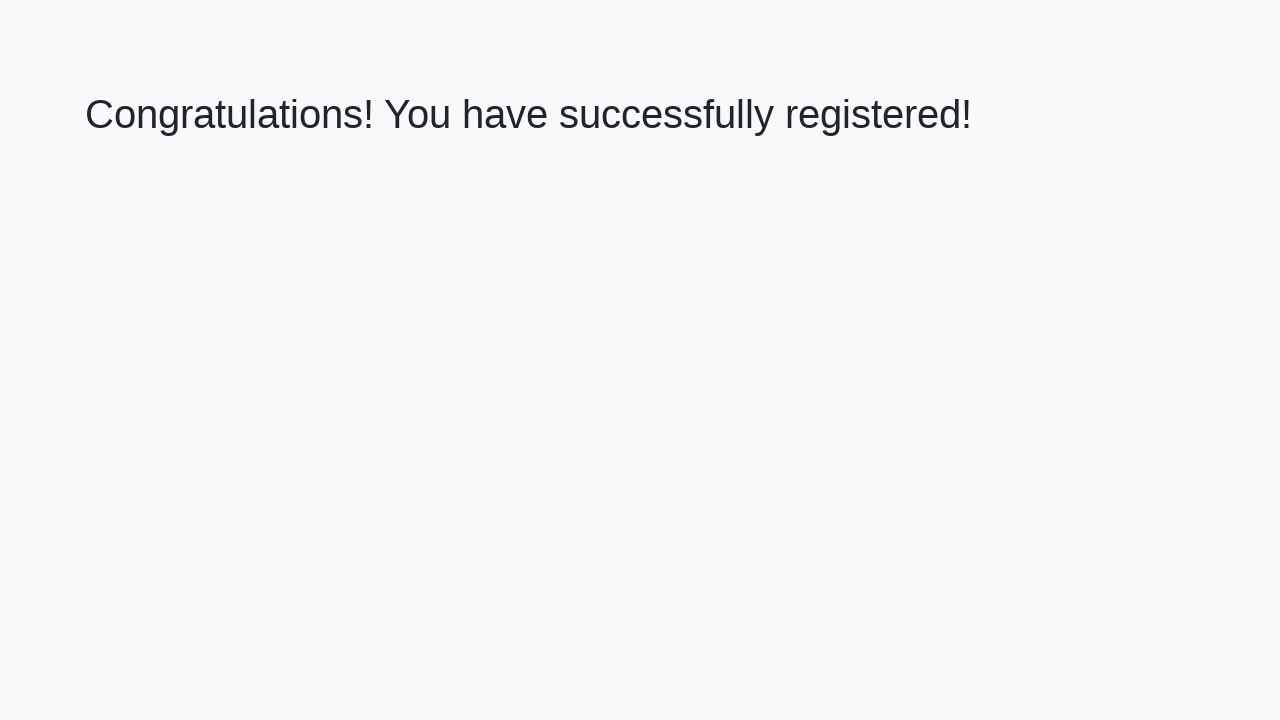

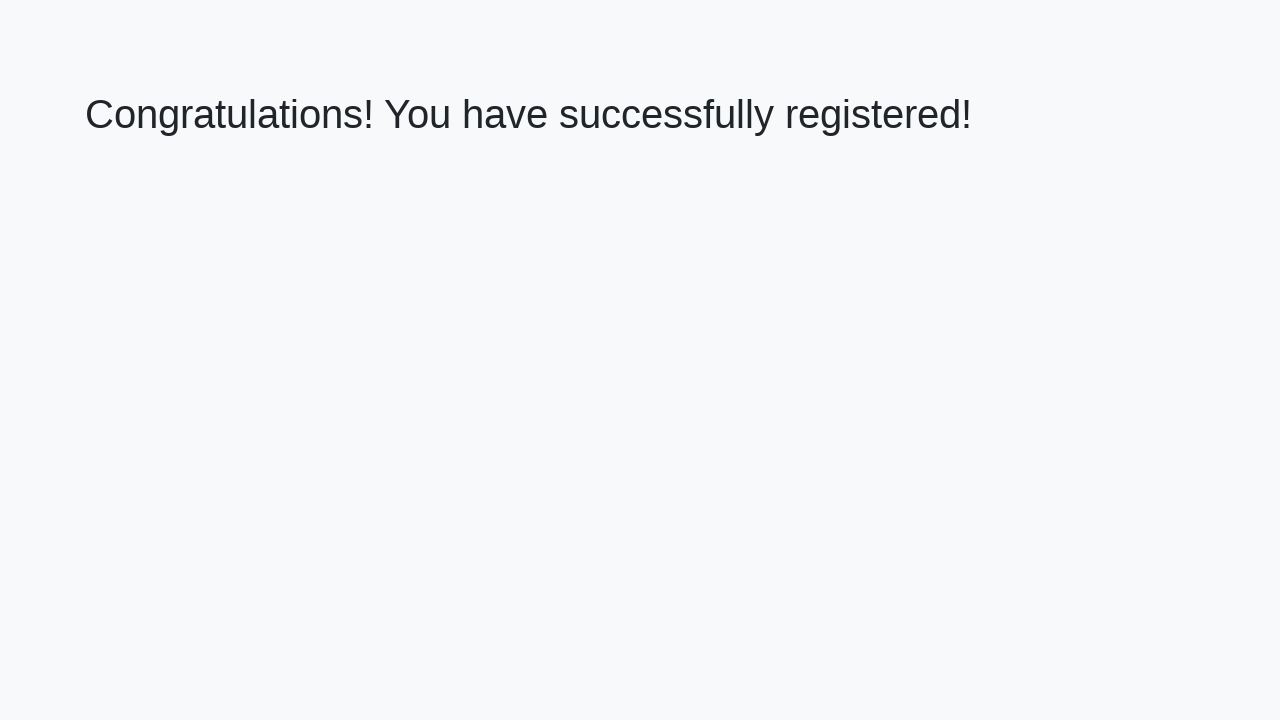